Tests JavaScript-based scrolling functionality by navigating to ToolsQA website and scrolling to the testimonials section using scrollIntoView

Starting URL: https://www.toolsqa.com/

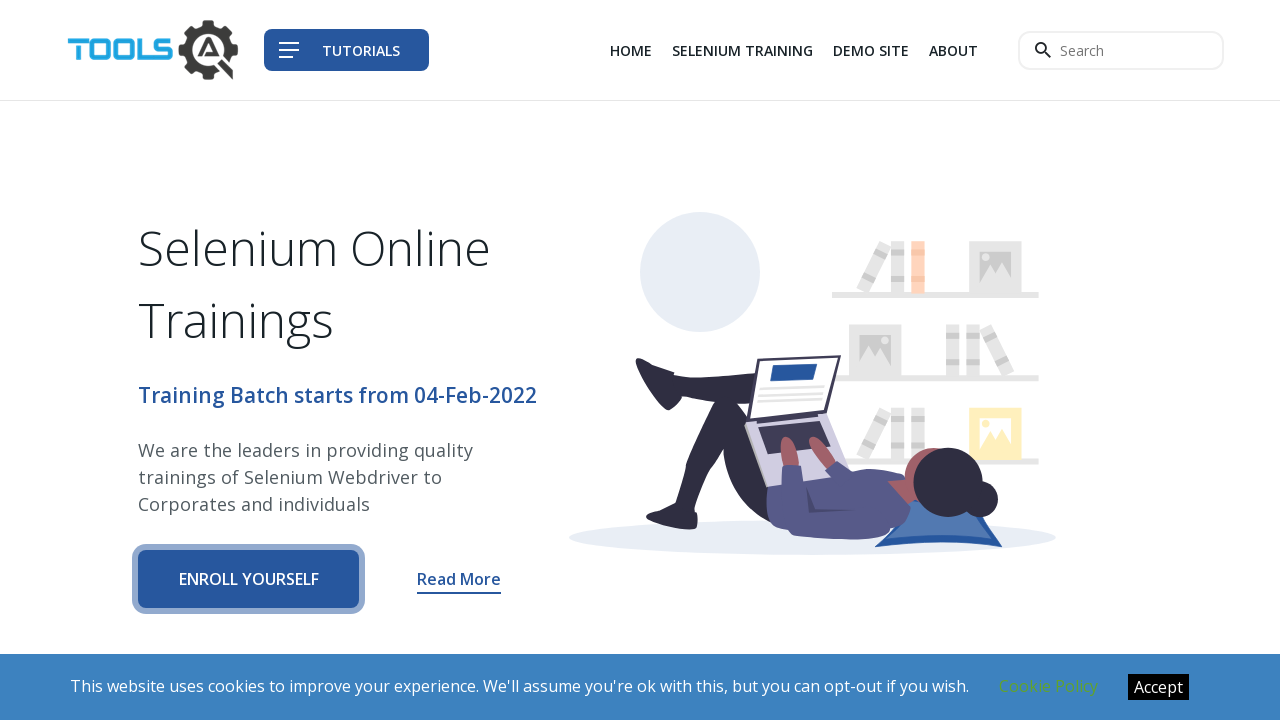

Testimonials heading element is present on the page
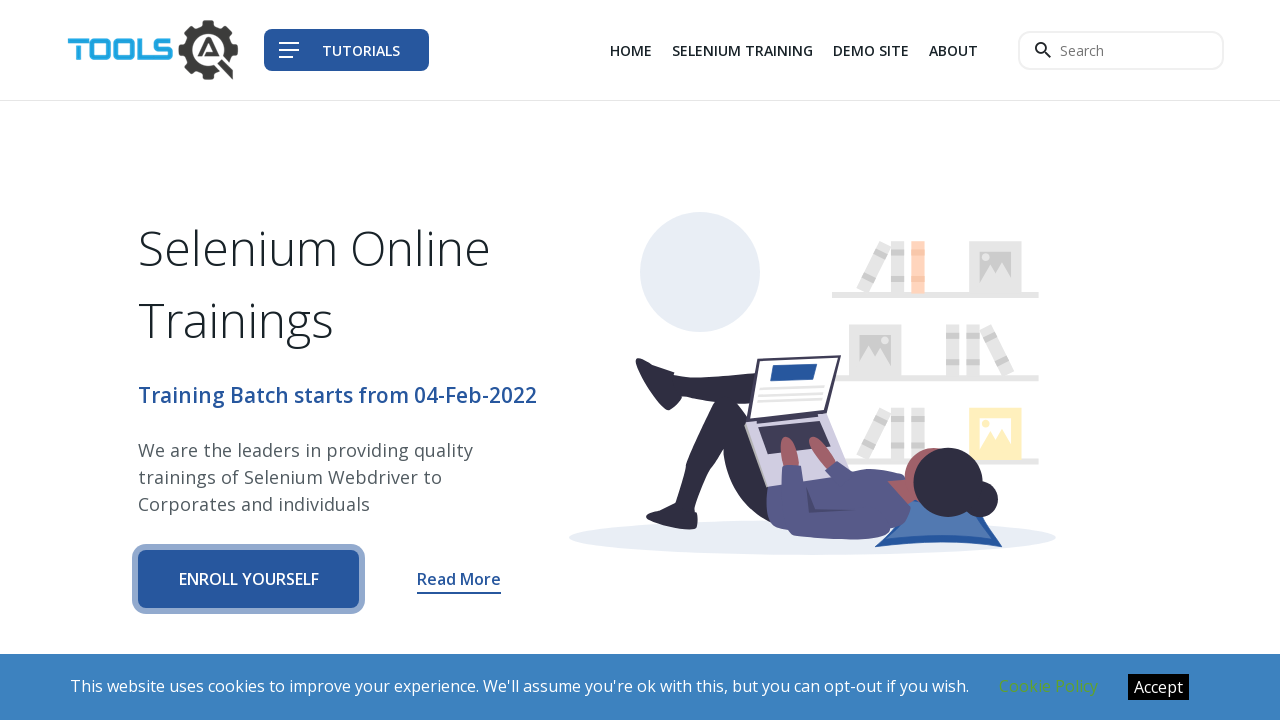

Scrolled testimonials heading into view if needed
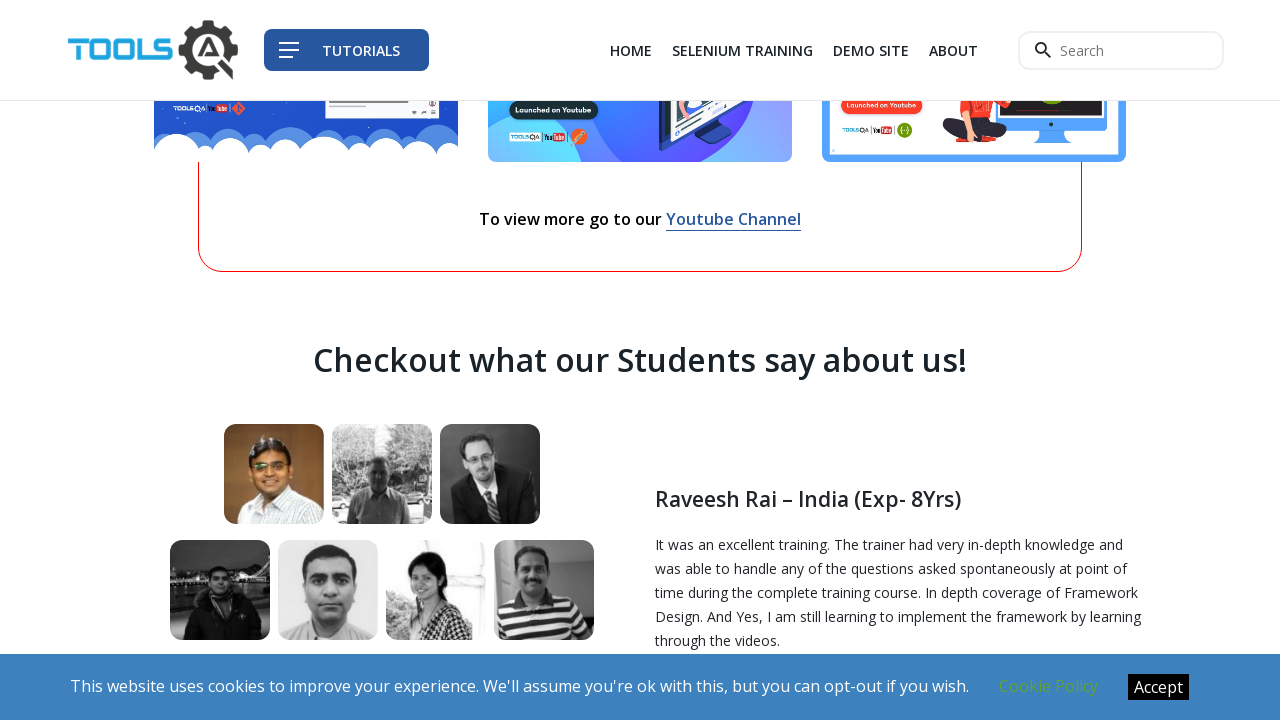

Waited 1000ms before scrolling again
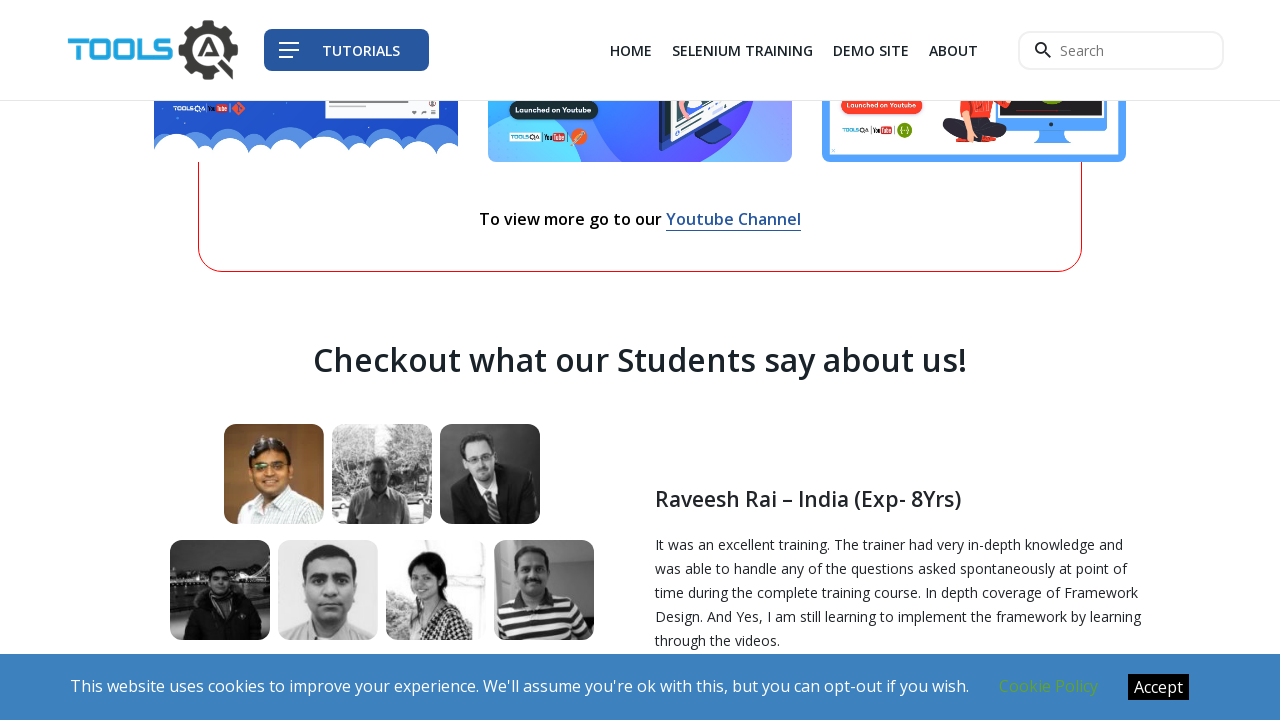

Executed scrollIntoView(false) to align testimonials heading to bottom of viewport
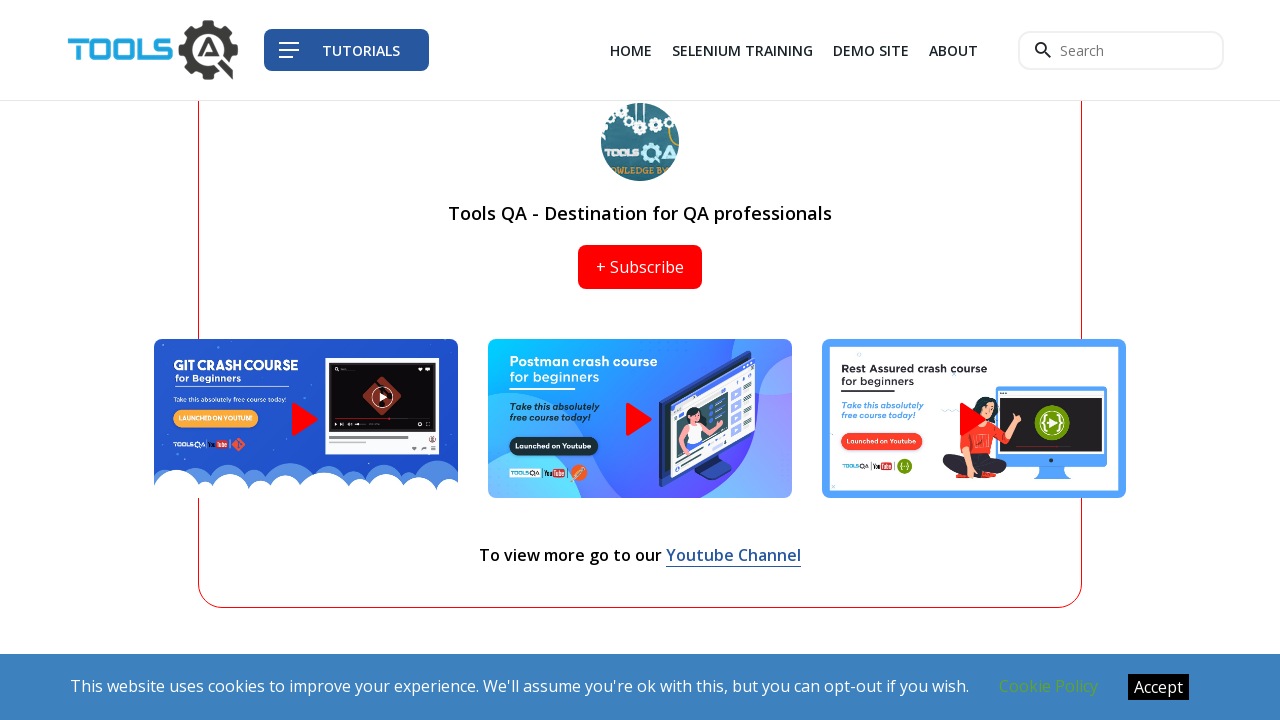

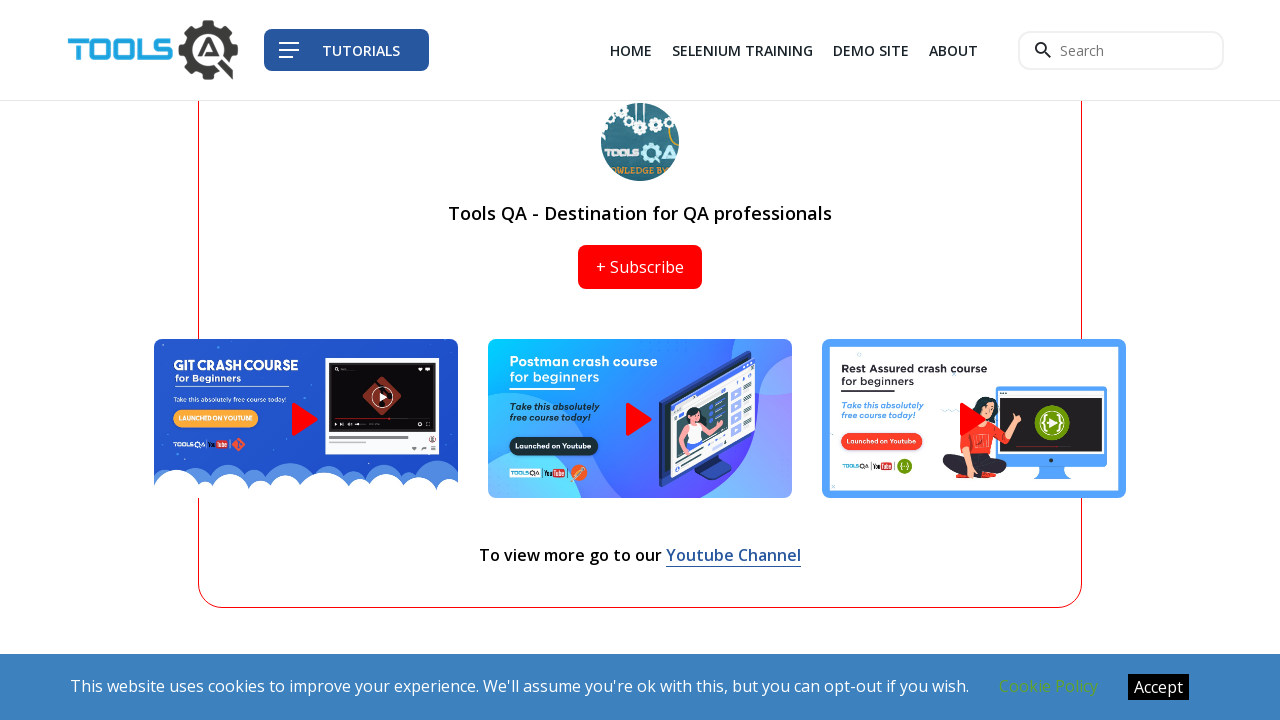